Tests A/B test opt-out by adding an opt-out cookie before navigating to the A/B test page, then verifying the opt-out variant is shown.

Starting URL: http://the-internet.herokuapp.com

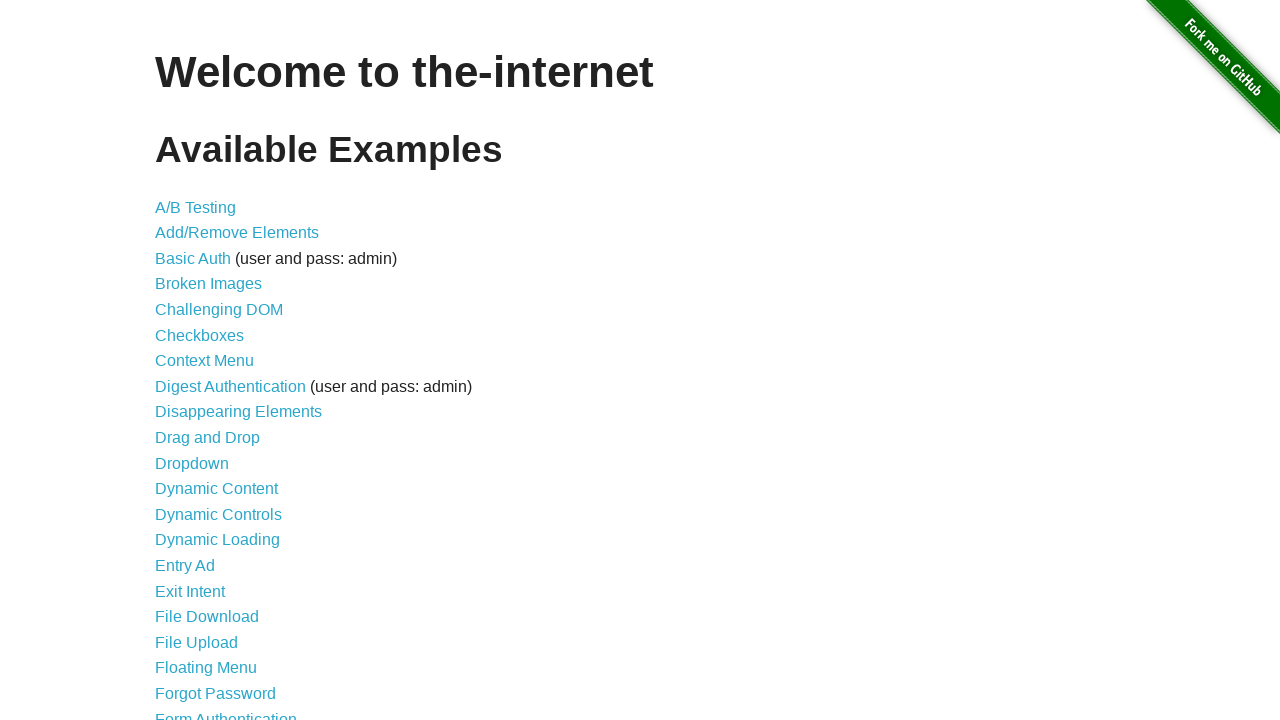

Added optimizelyOptOut cookie to opt out of A/B test
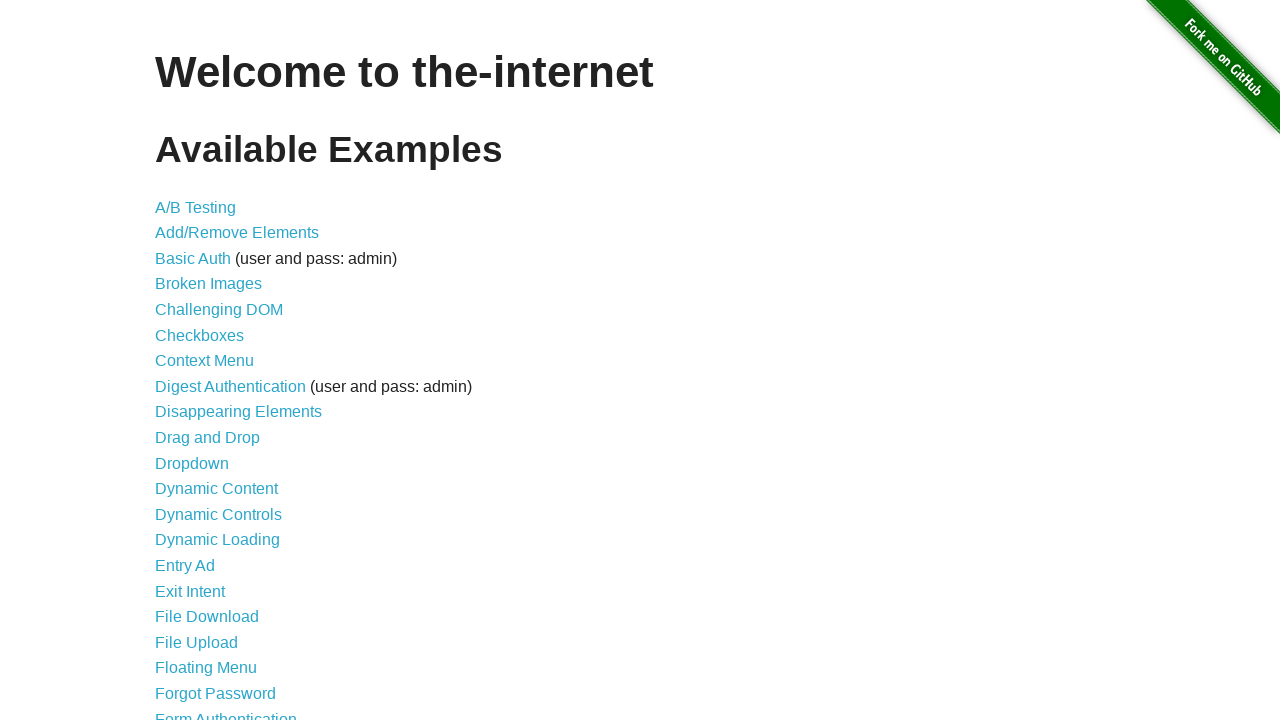

Navigated to A/B test page
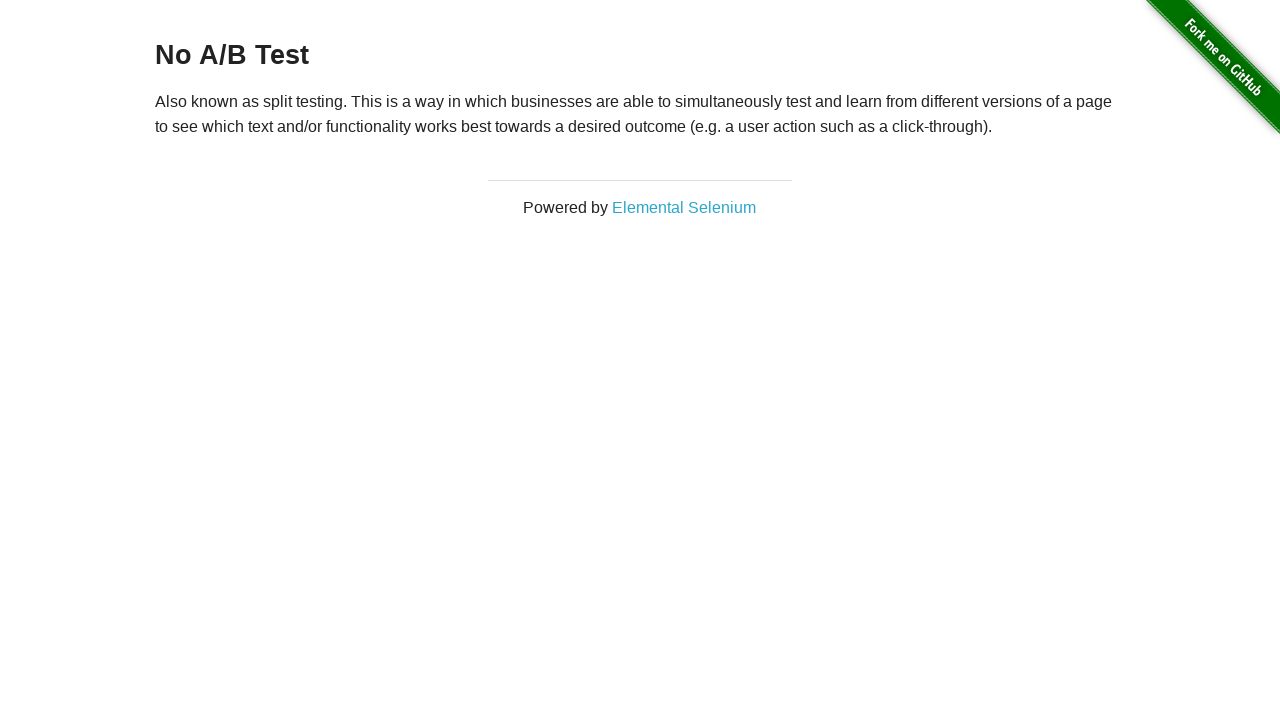

Retrieved heading text from page
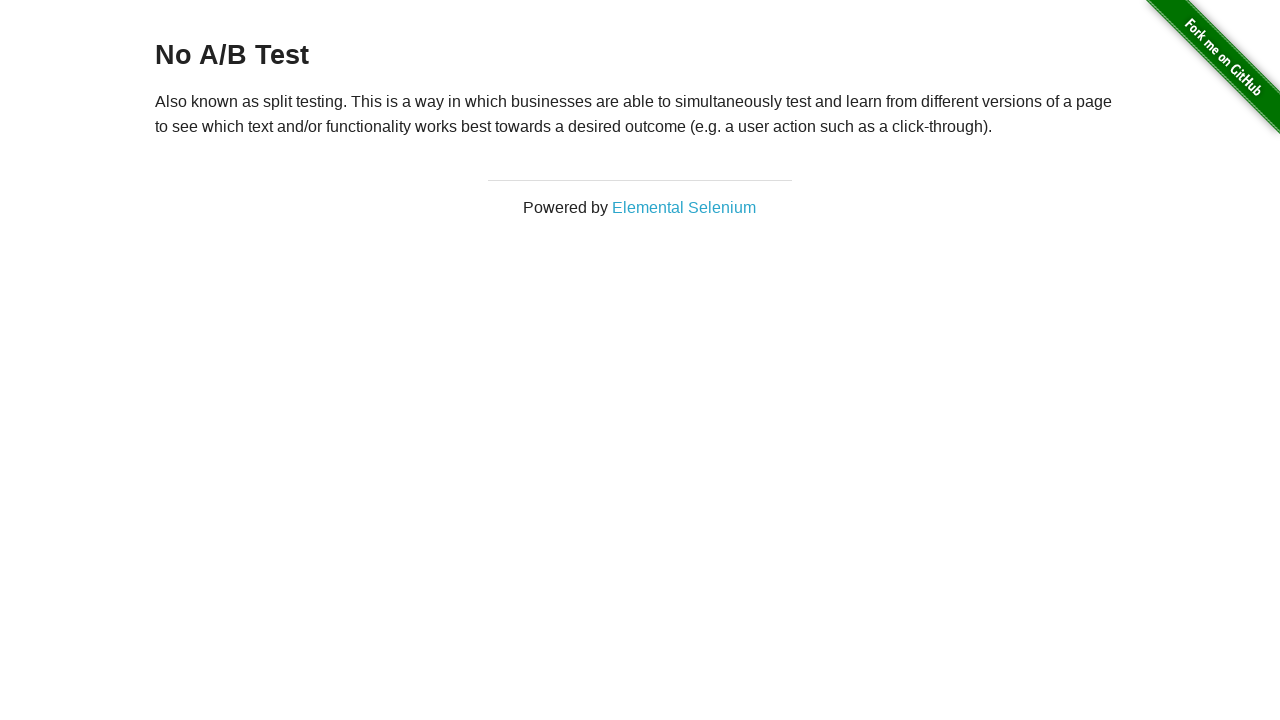

Verified opt-out variant is displayed with heading 'No A/B Test'
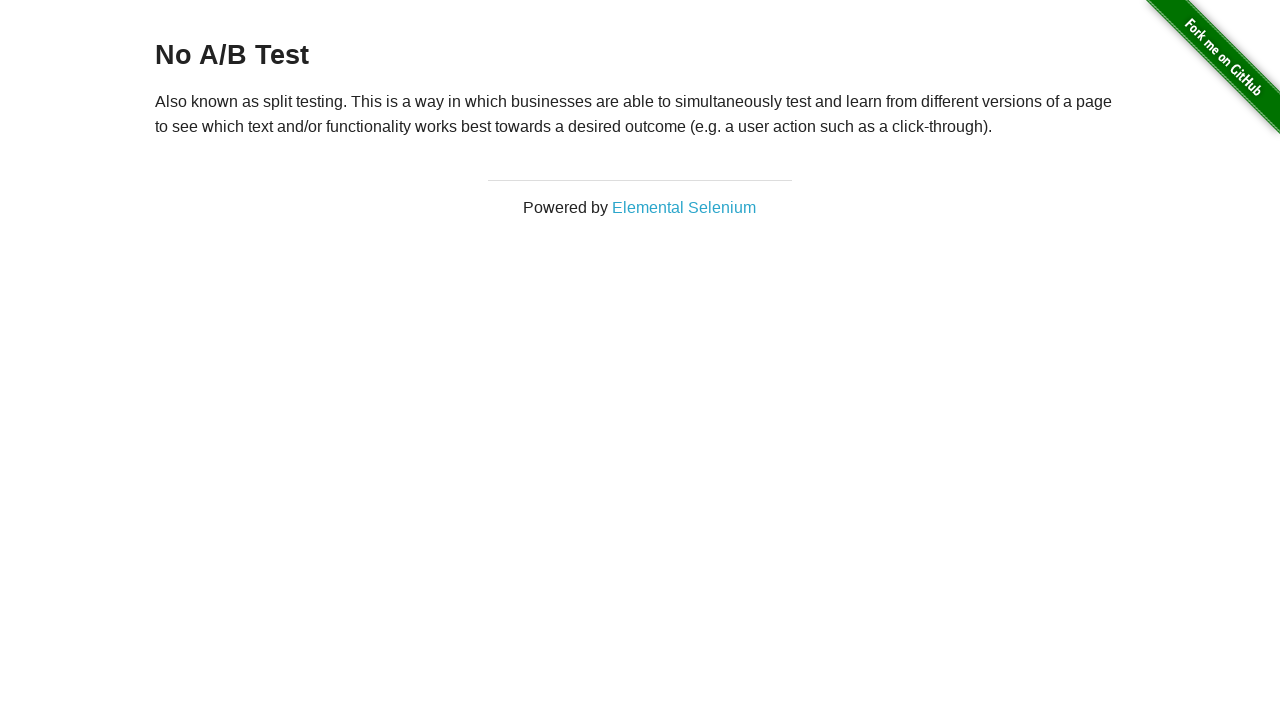

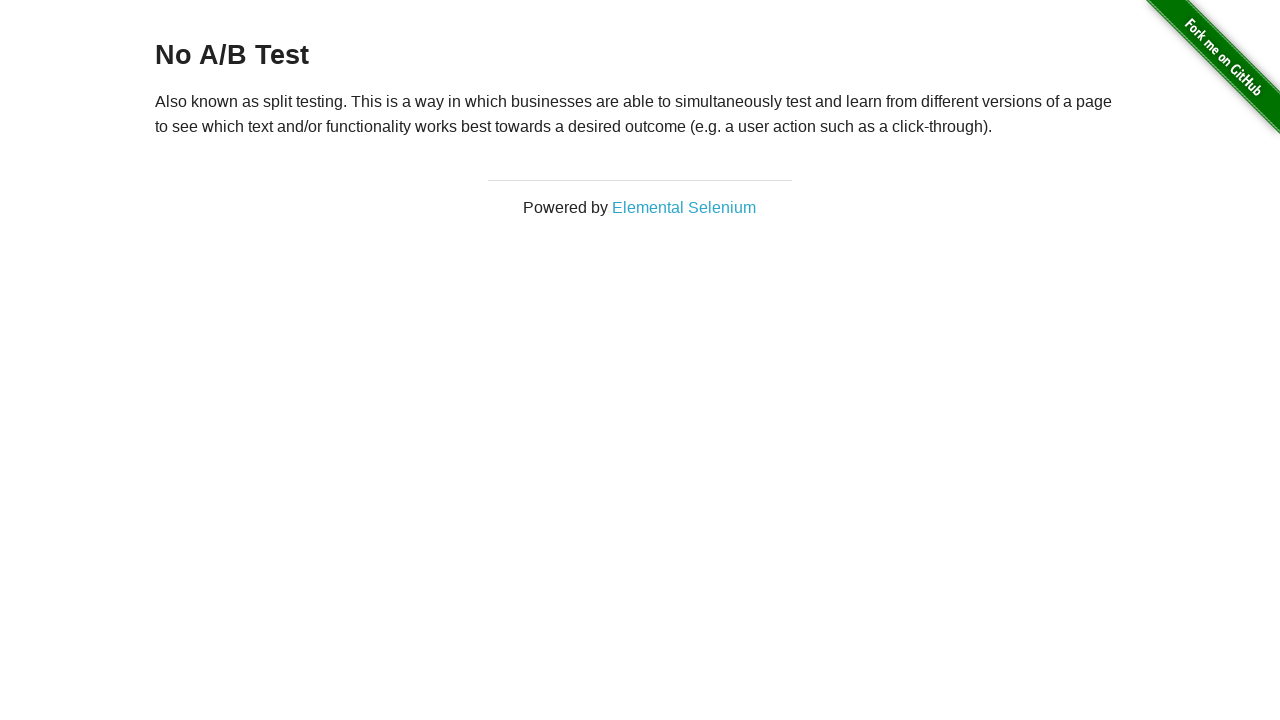